Tests dropdown selection functionality by selecting currency options using different methods (by value and by index)

Starting URL: https://rahulshettyacademy.com/dropdownsPractise/

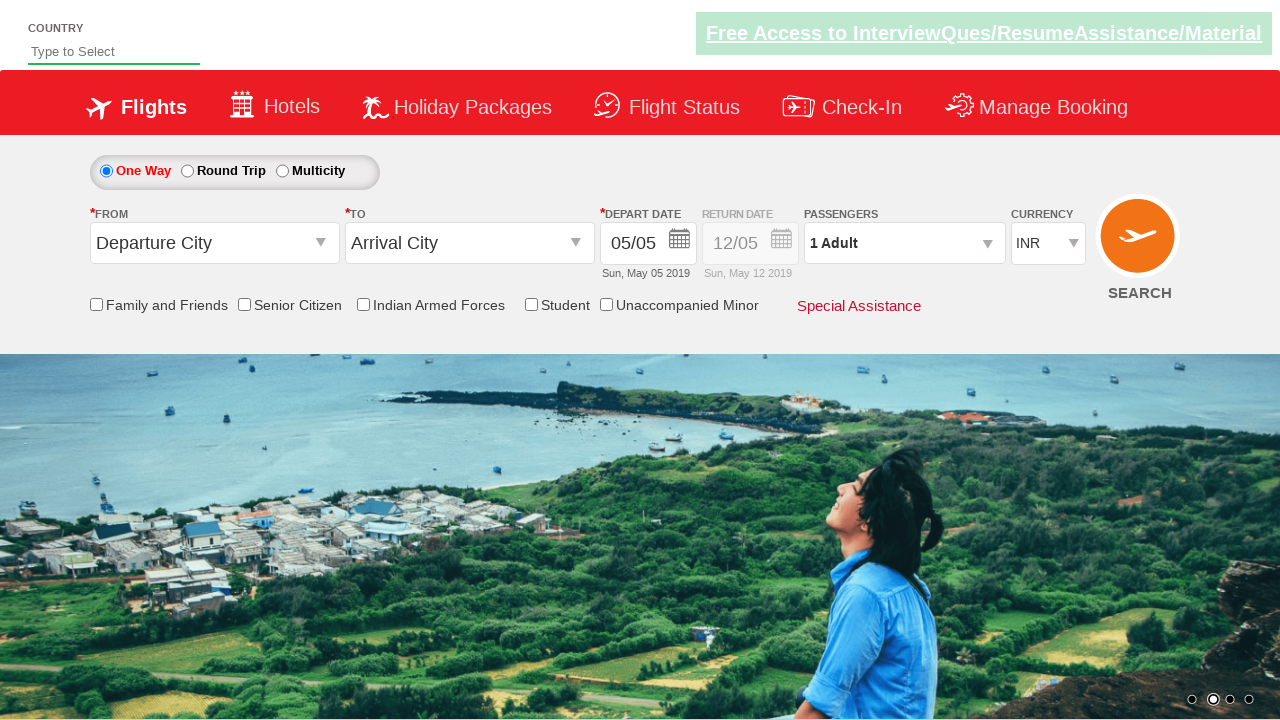

Selected currency option 'AED' by value from dropdown on select#ctl00_mainContent_DropDownListCurrency
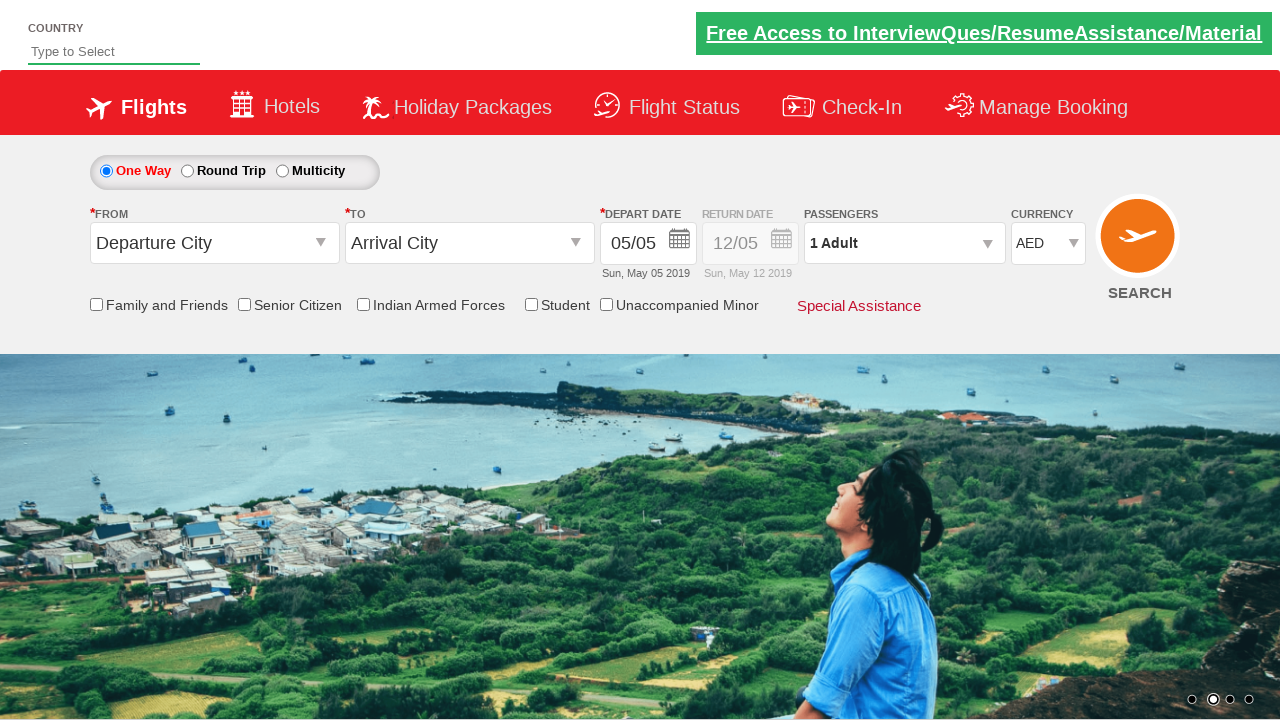

Verified selected currency by value: AED
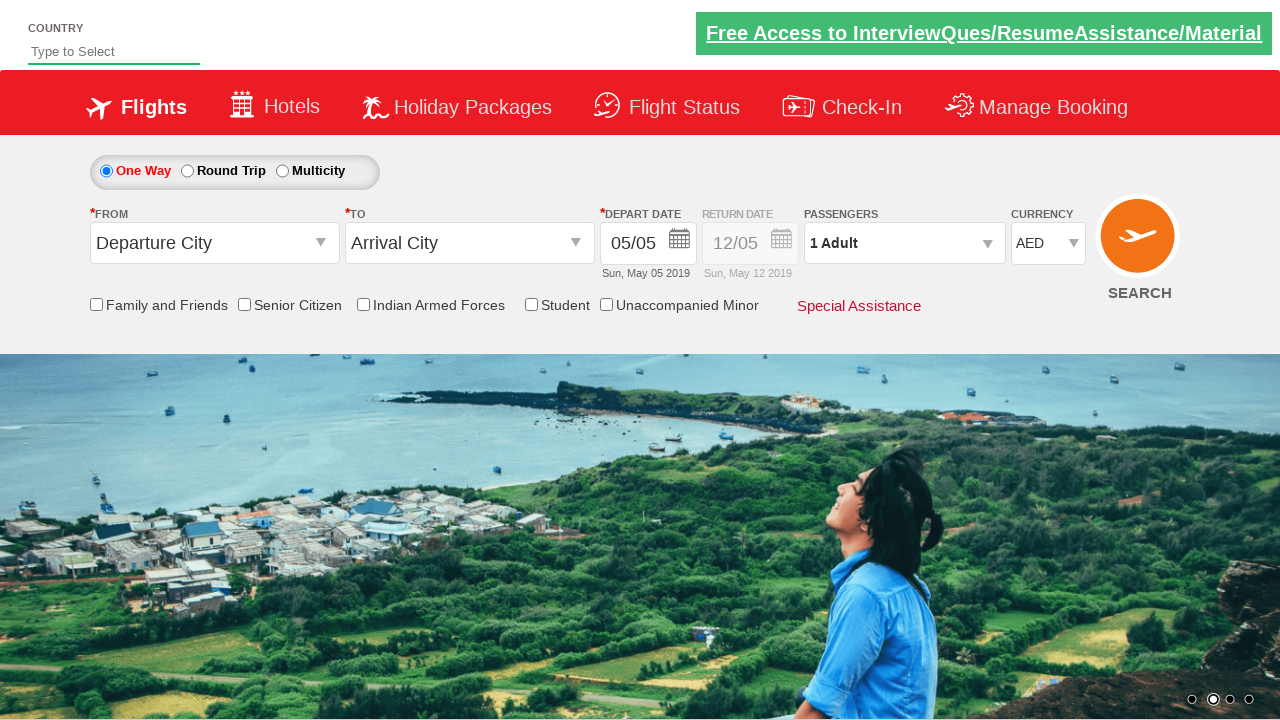

Selected currency option by index 1 from dropdown on select#ctl00_mainContent_DropDownListCurrency
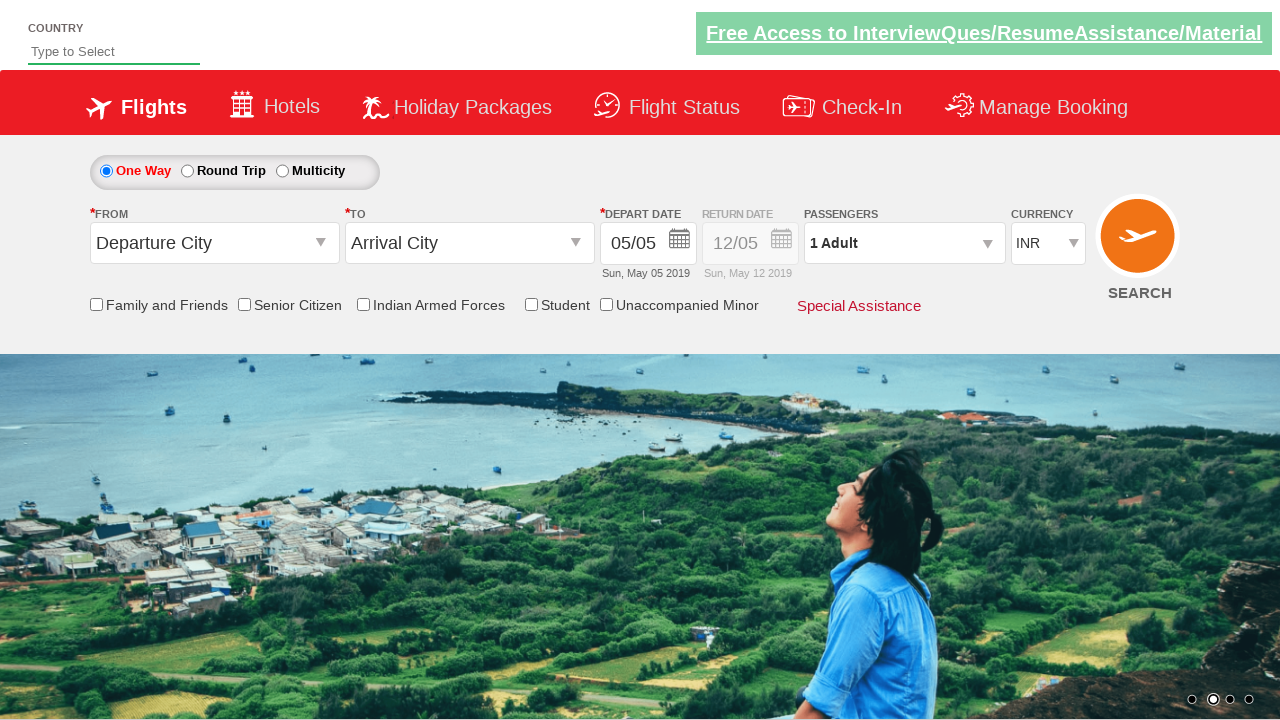

Verified selected currency by index: INR
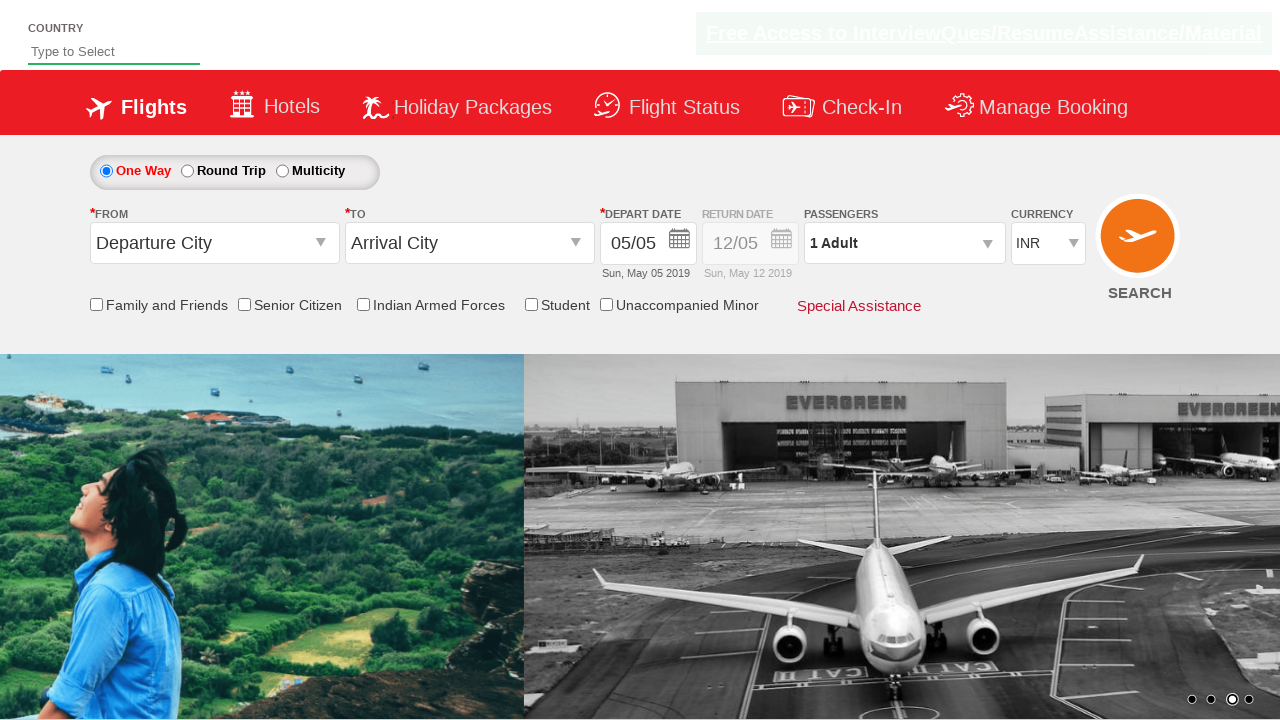

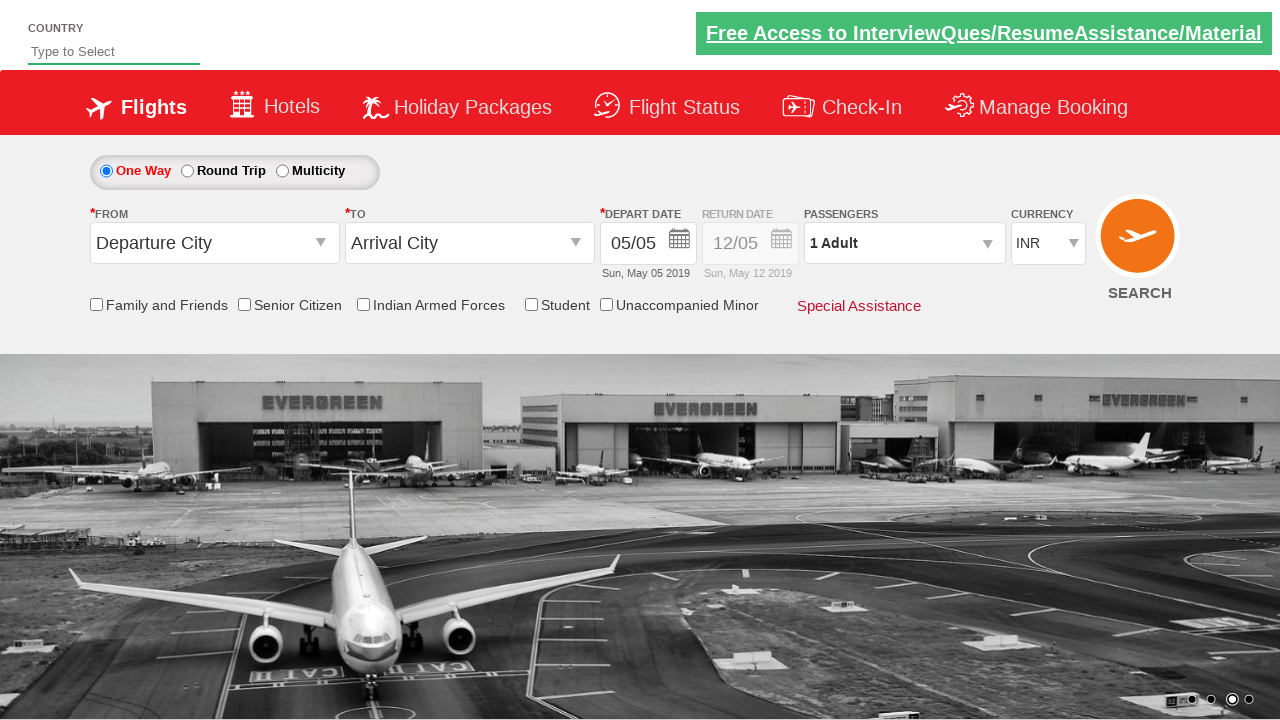